Tests navigation to the Leadership page by hovering over the About link and clicking Leadership, then verifying Carlos Kidman is displayed

Starting URL: https://qap.dev

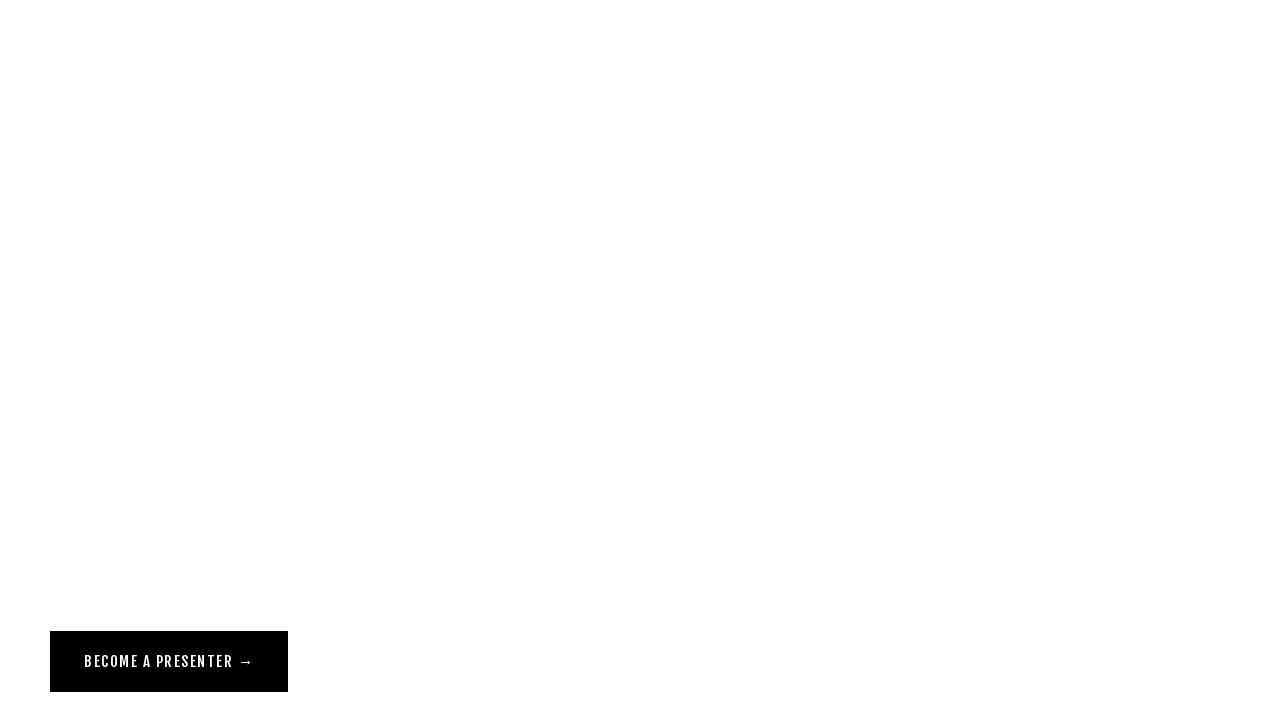

Navigated to https://qap.dev
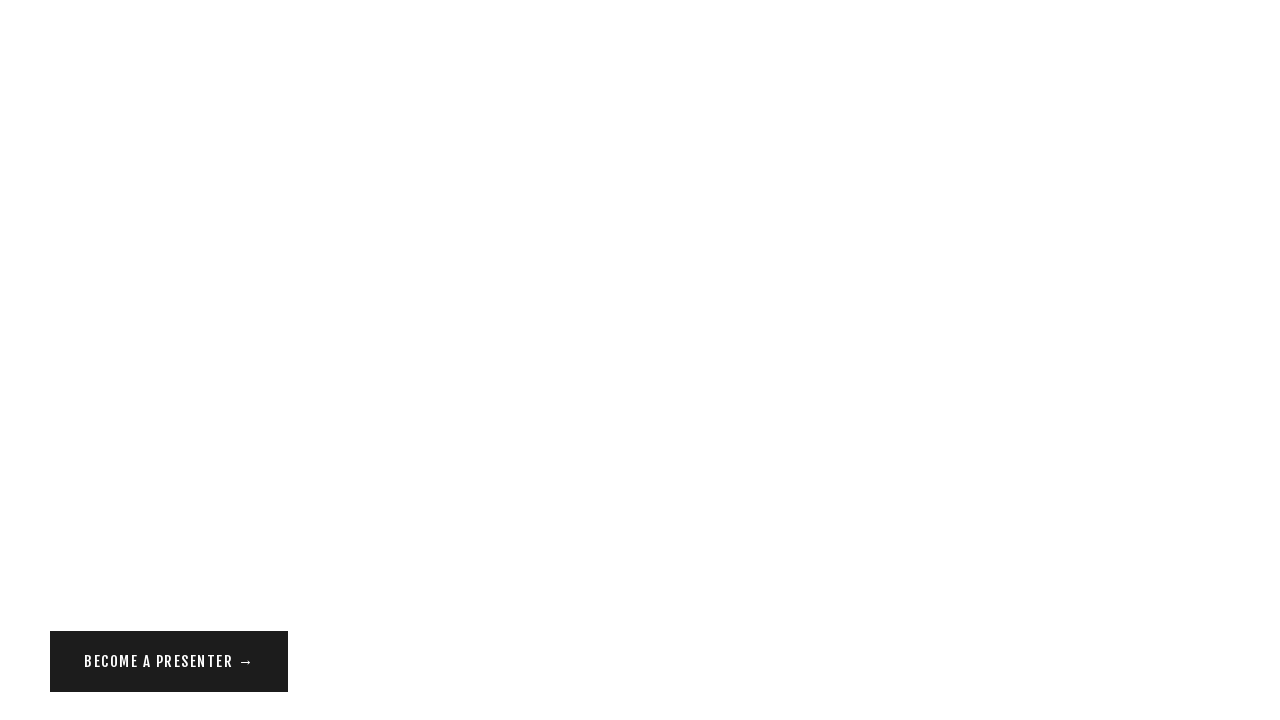

Hovered over the About link to reveal dropdown menu at (71, 56) on a[href="/about"]
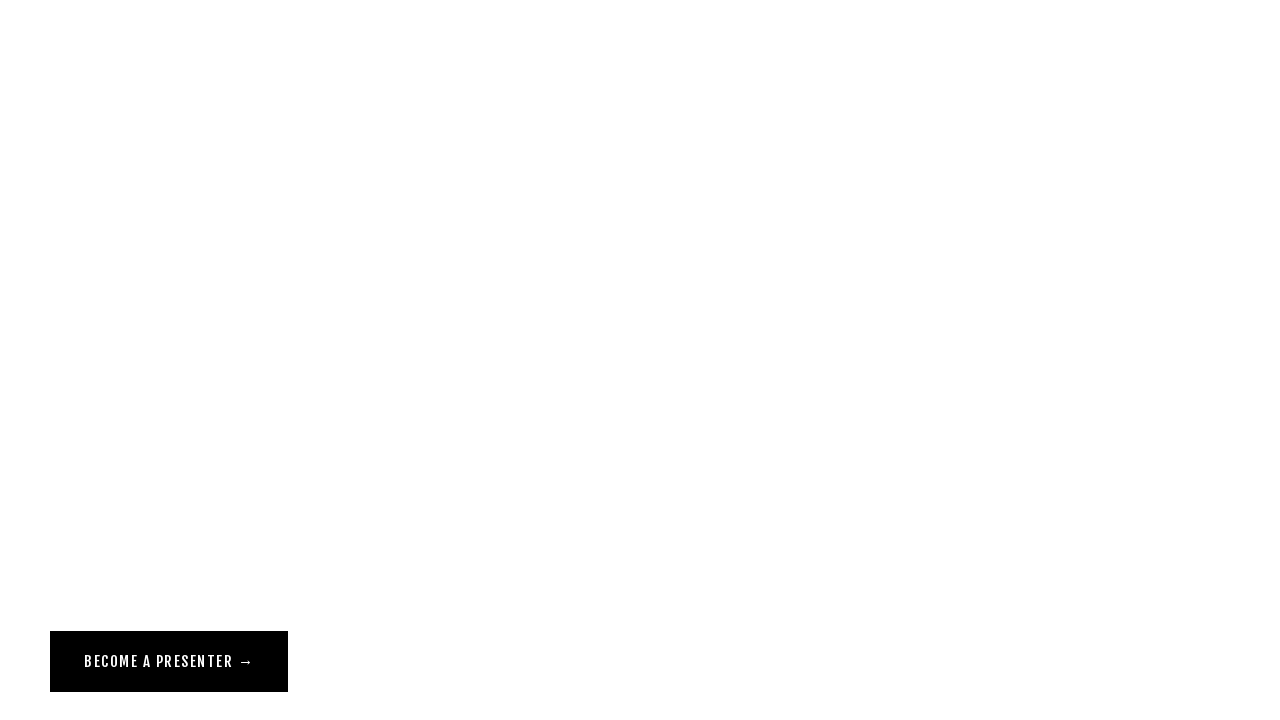

Clicked the Leadership link in the dropdown menu at (92, 124) on a[href="/leadership"][class^="Header-nav"]
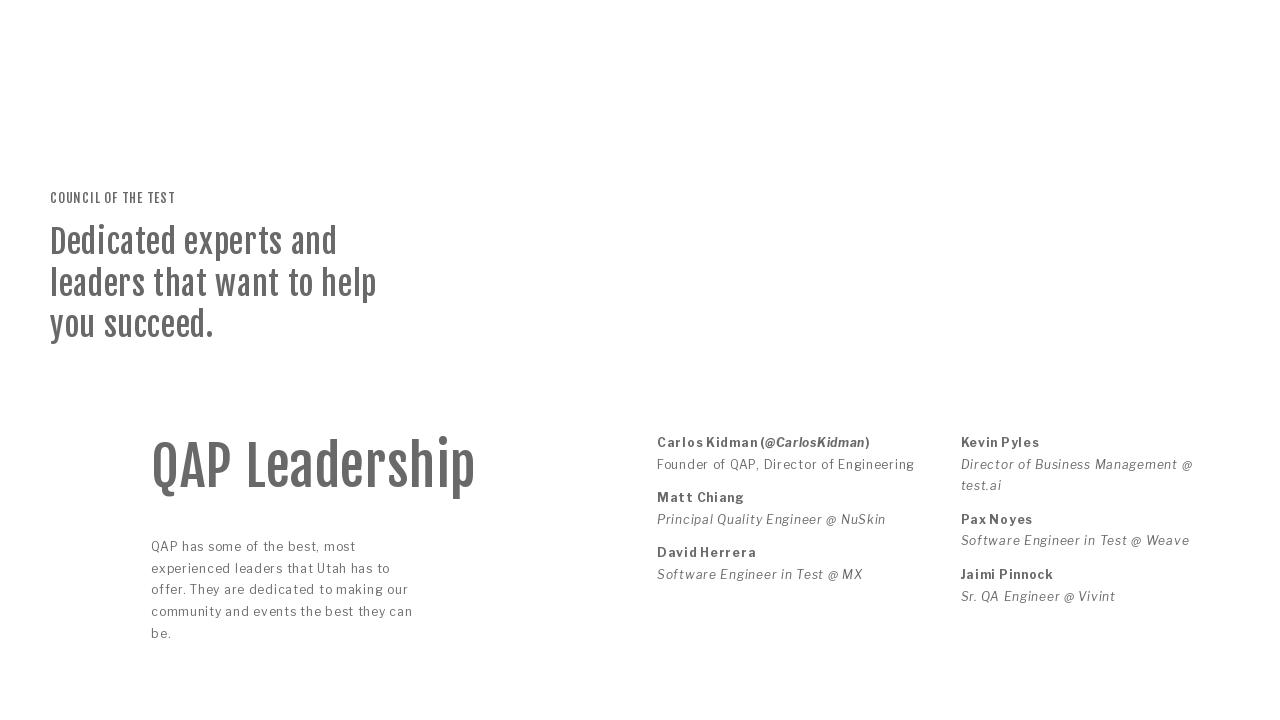

Verified Carlos Kidman is displayed on the Leadership page
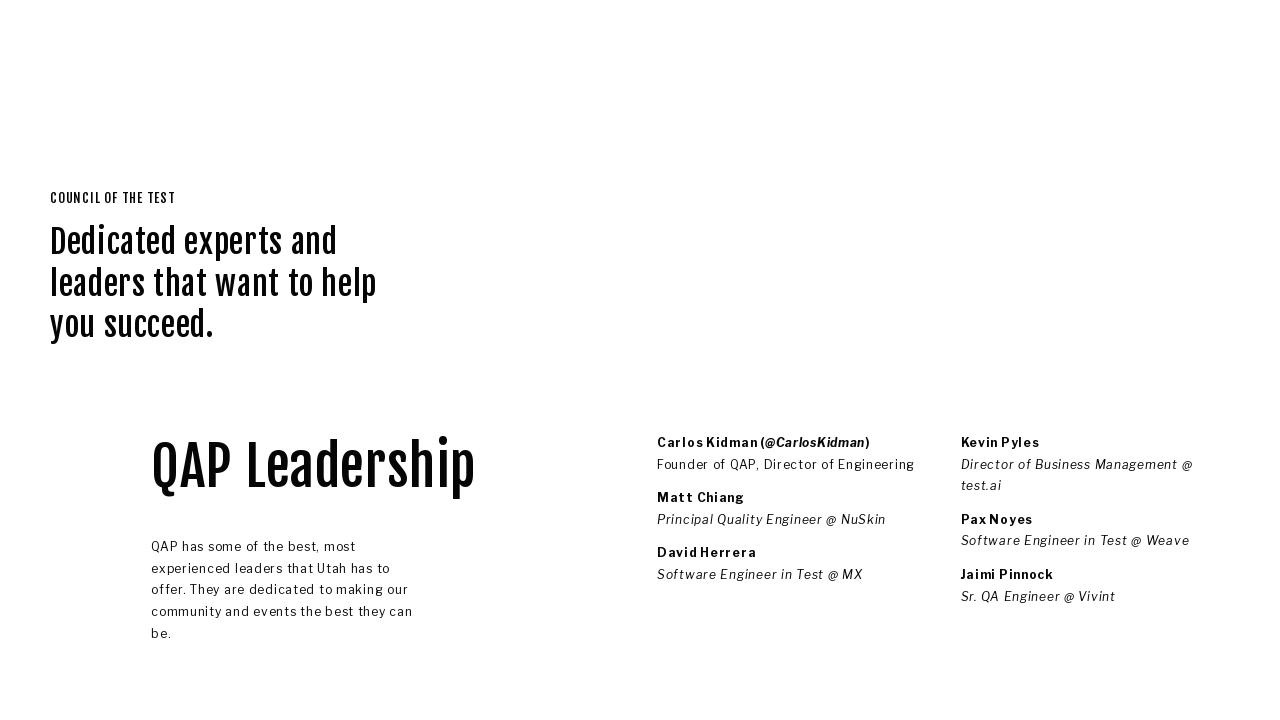

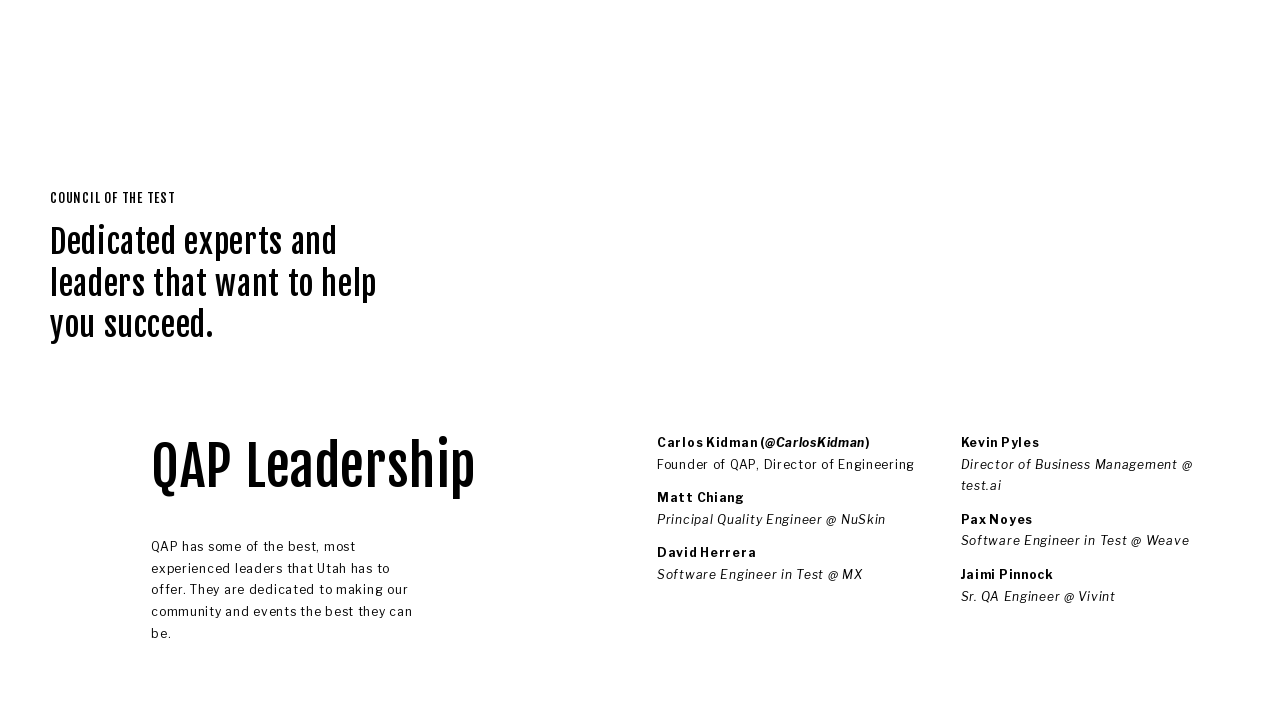